Tests right-click (context click) functionality on the "Book a Demo" button on the LambdaTest automation demos page

Starting URL: https://www.lambdatest.com/automation-demos

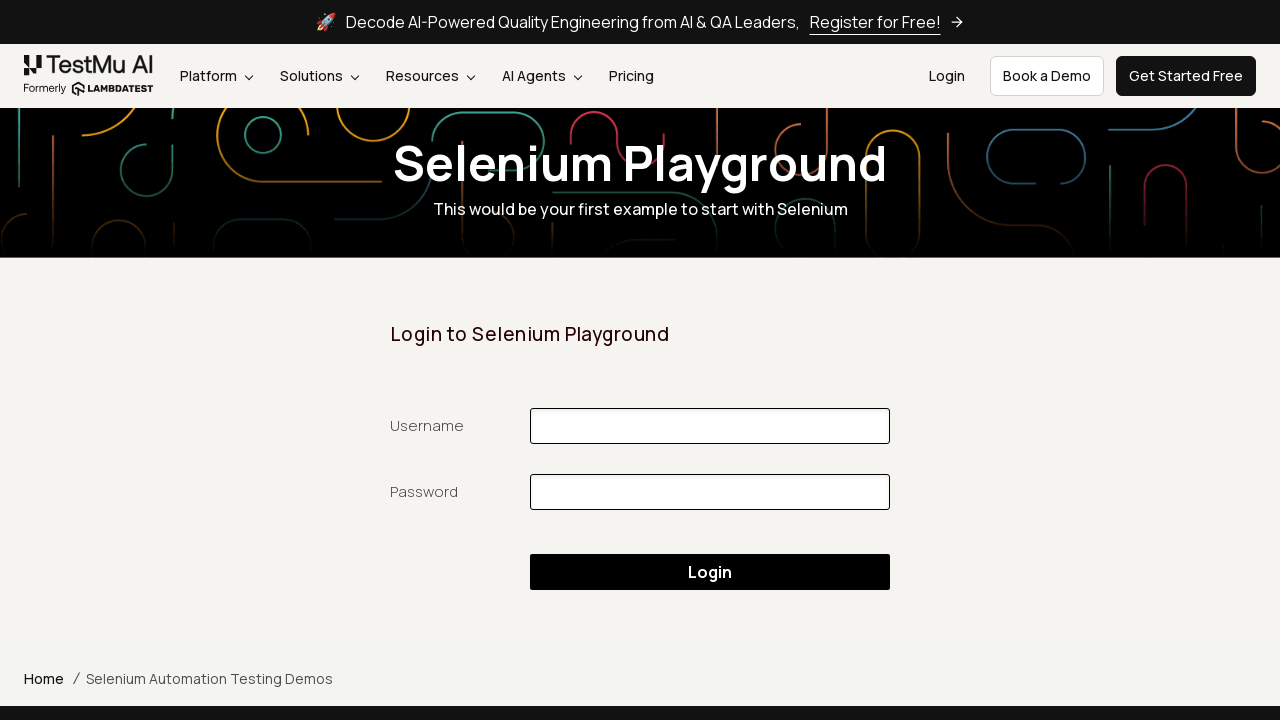

Navigated to LambdaTest automation demos page
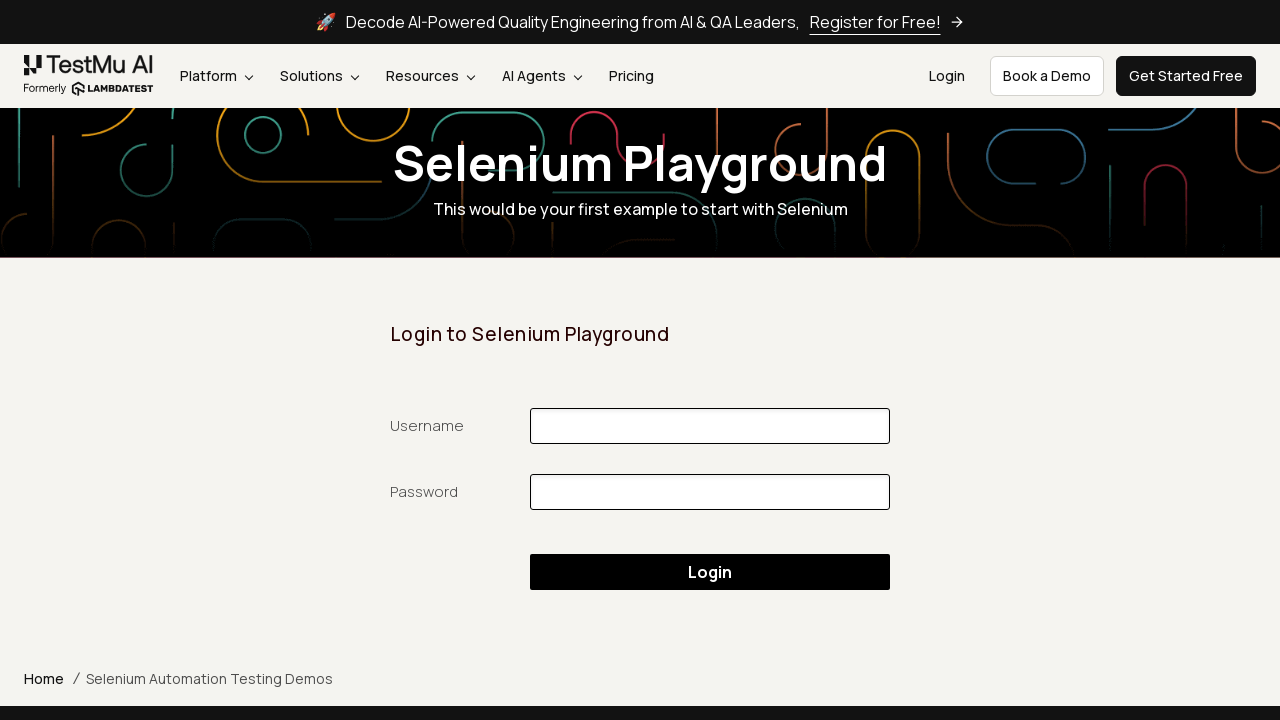

Right-clicked on the 'Book a Demo' button at (1047, 76) on //button[normalize-space()='Book a Demo']
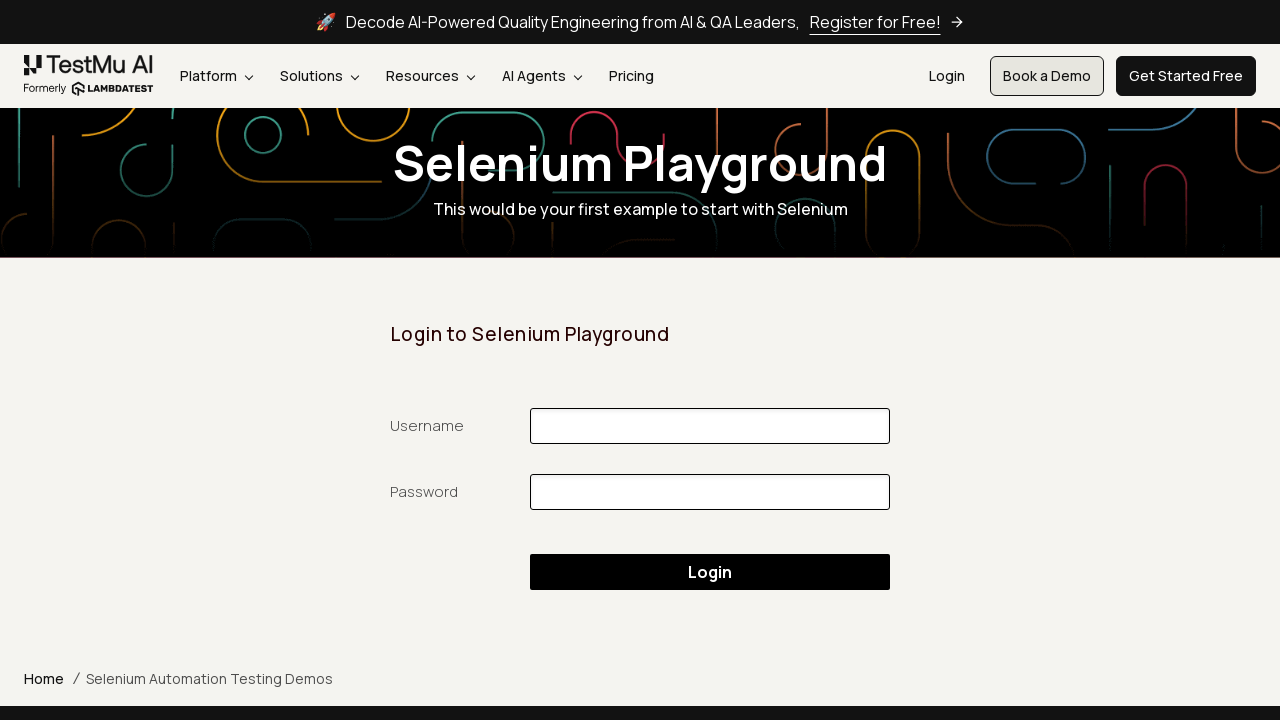

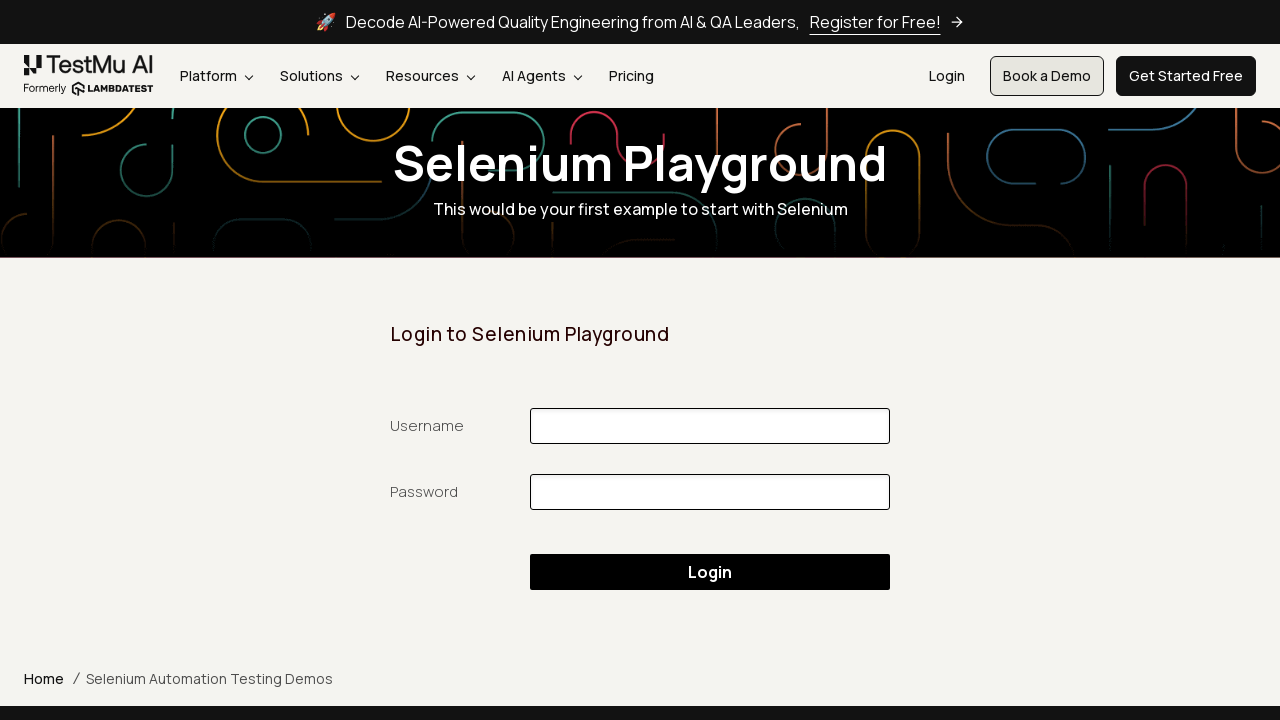